Tests waitForExist functionality by clicking start button and waiting for element to exist

Starting URL: https://the-internet.herokuapp.com/dynamic_loading/1

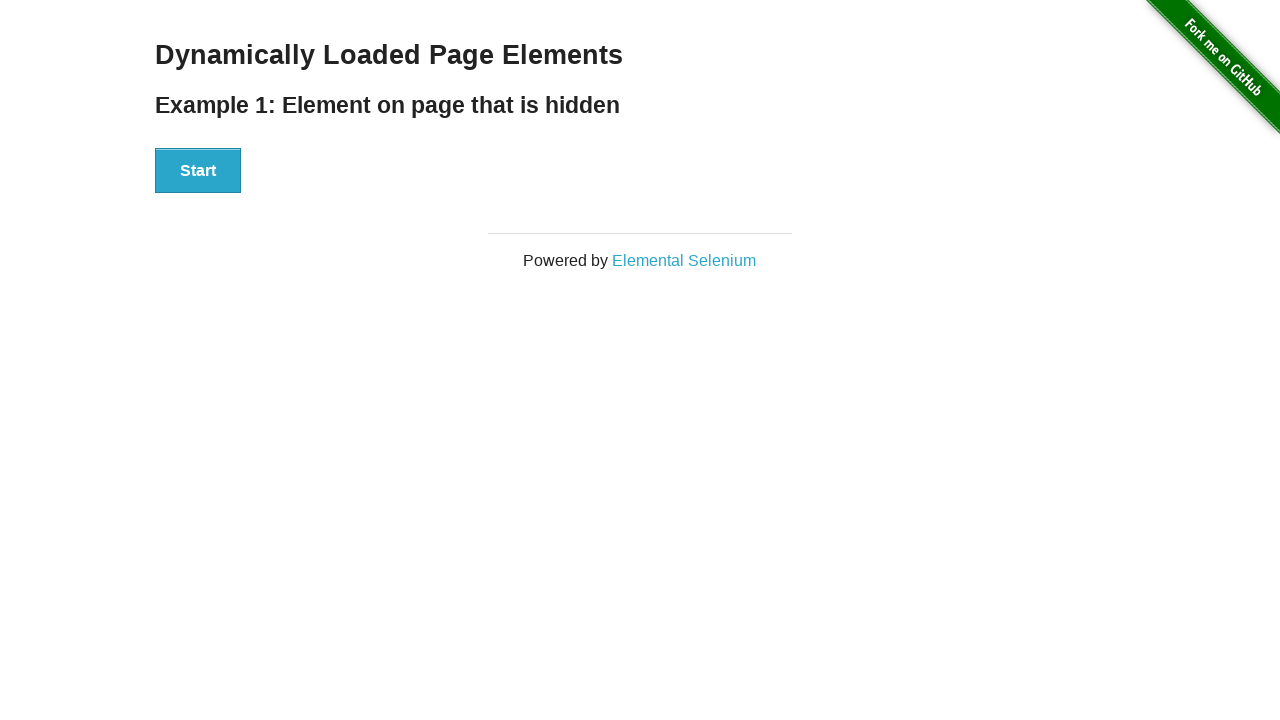

Clicked start button at (198, 171) on #start button
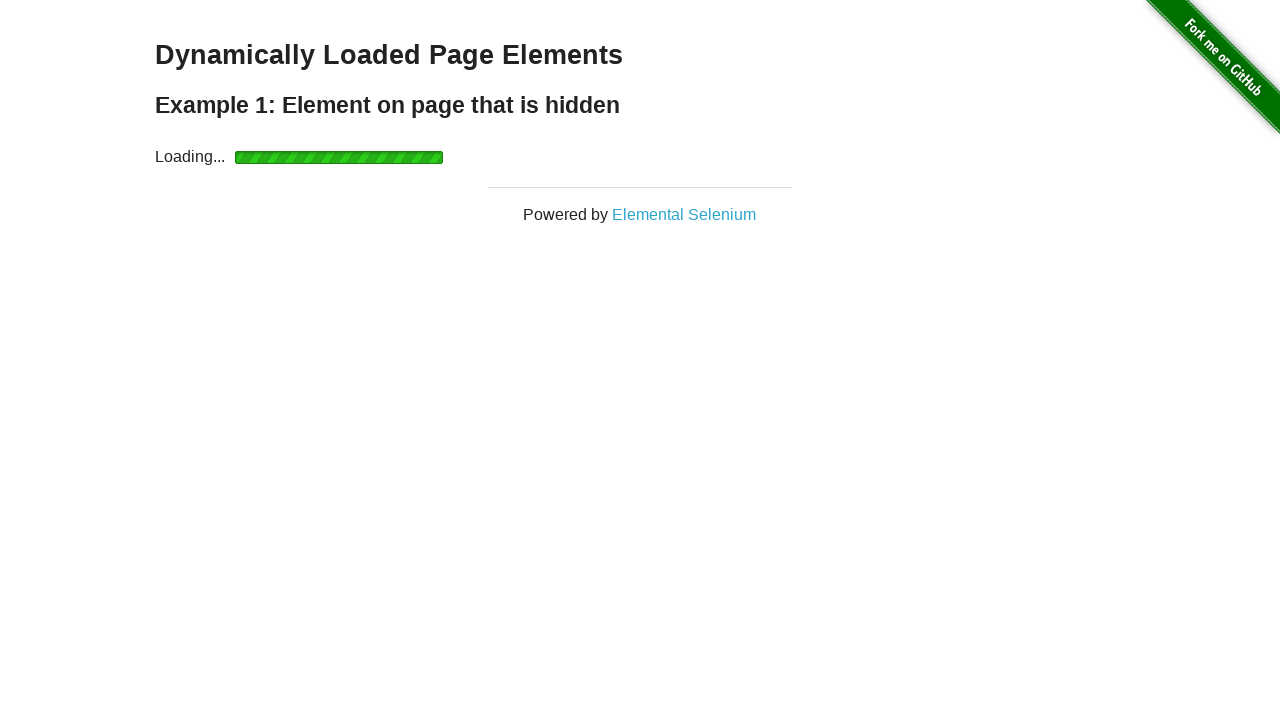

Waited for finish element to exist
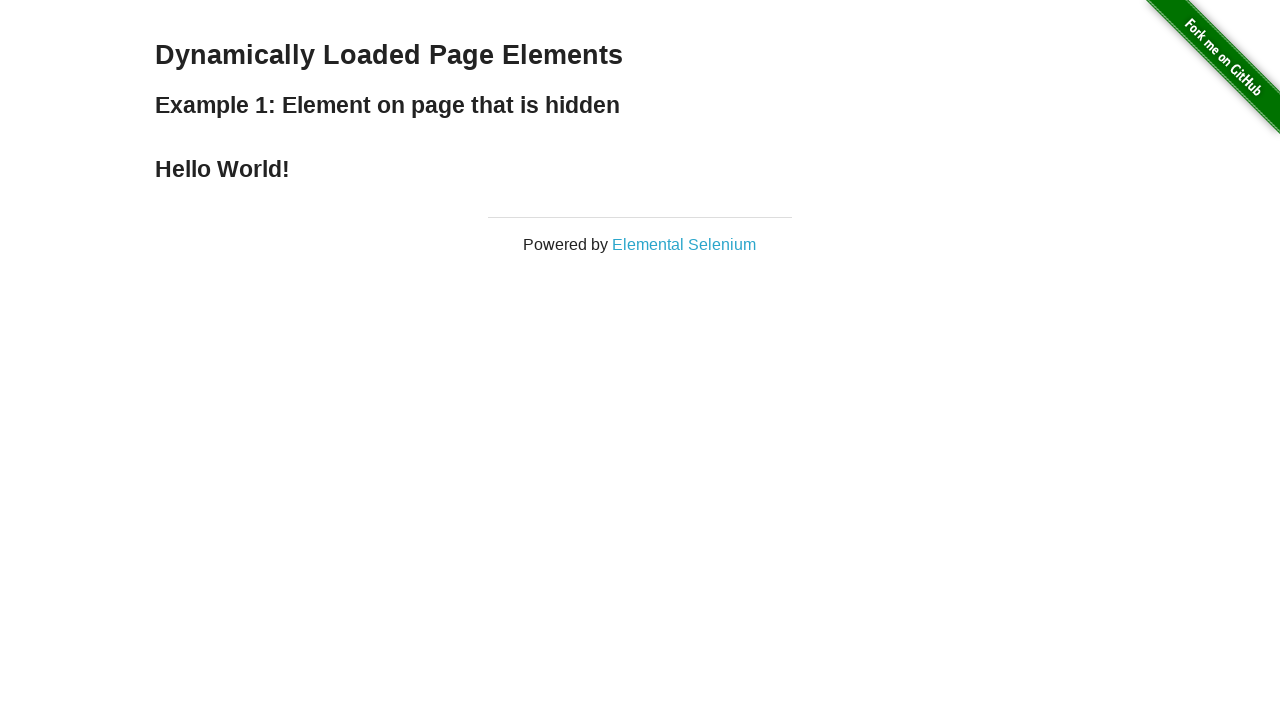

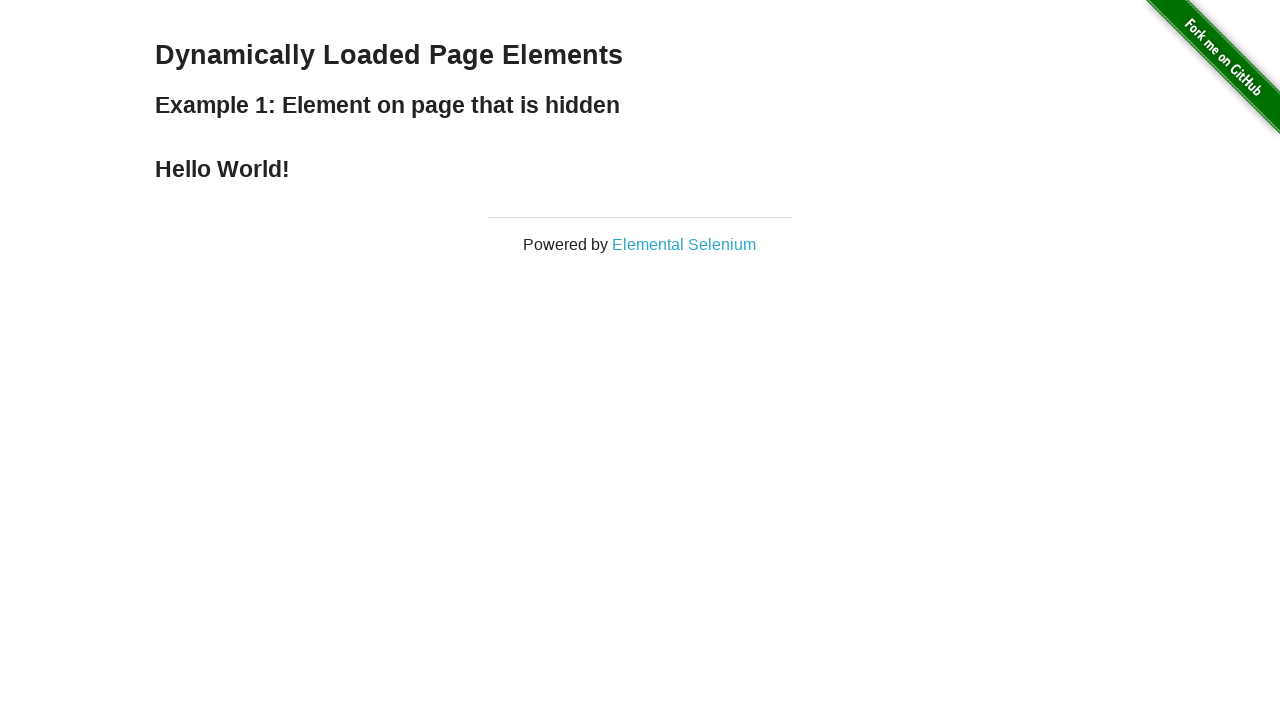